Tests the contact form on a sample page by filling in the comment/message field with text

Starting URL: https://www.globalsqa.com/samplepagetest/

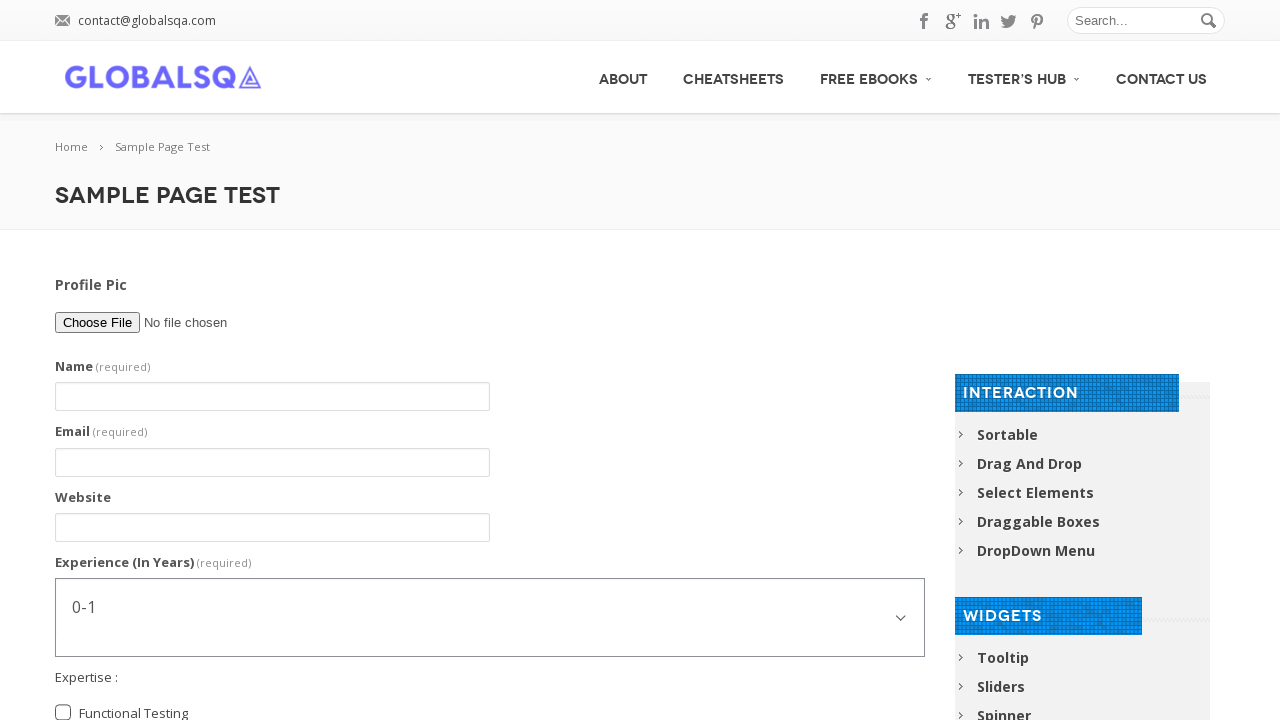

Navigated to sample page test URL
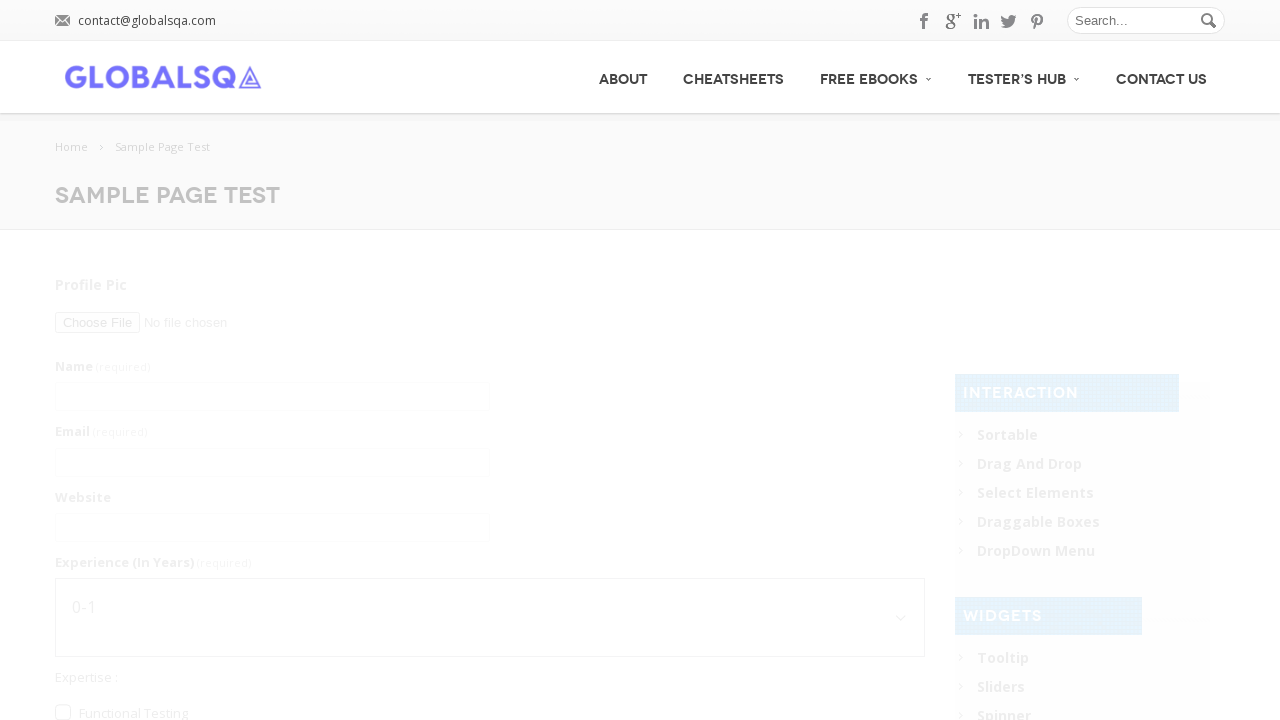

Filled comment field with newsletter registration message on #contact-form-comment-g2599-comment
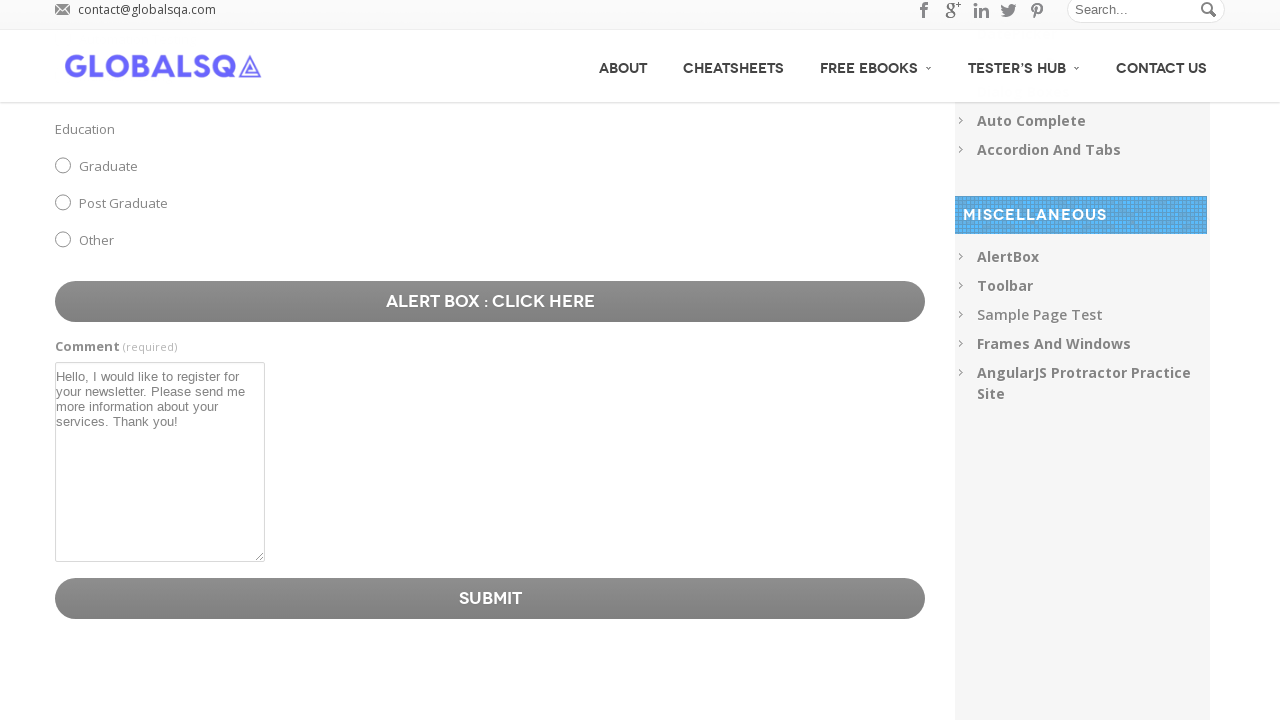

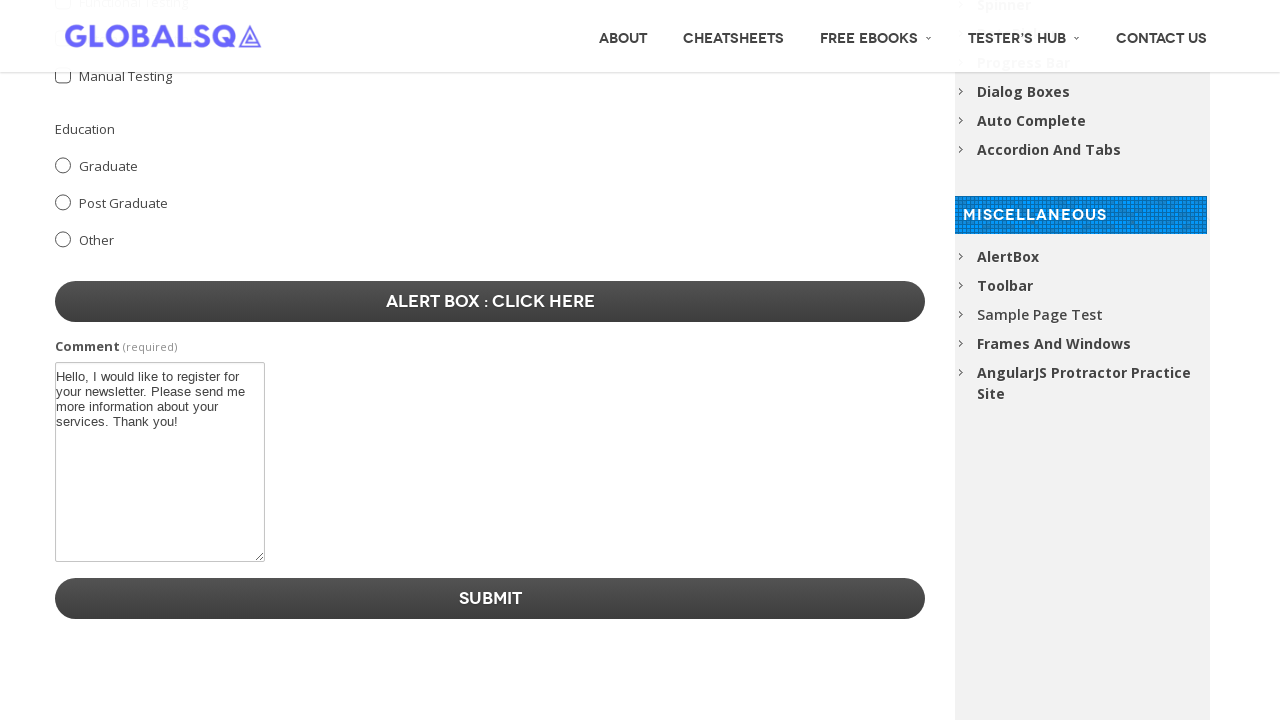